Tests multiselect dropdown functionality by selecting multiple color options (Red, Blue, Green, Yellow) and verifying the dropdown contains 7 options including Yellow.

Starting URL: https://testautomationpractice.blogspot.com

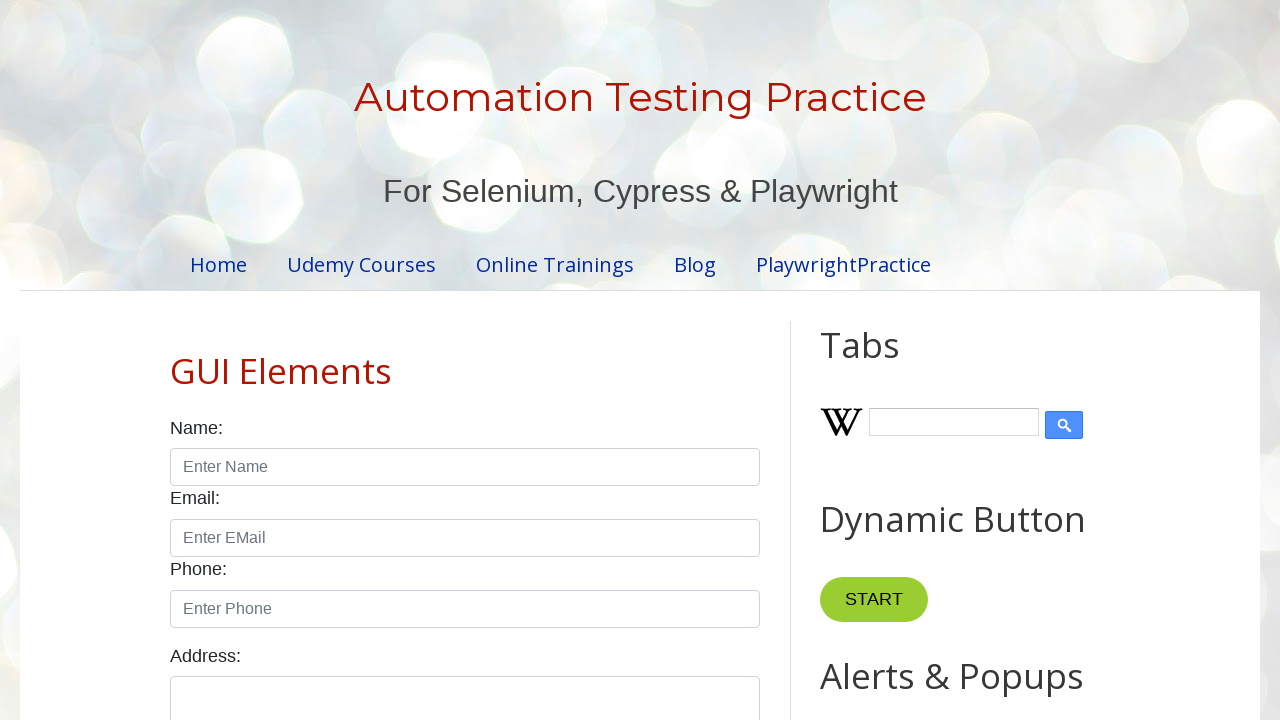

Navigated to test automation practice website
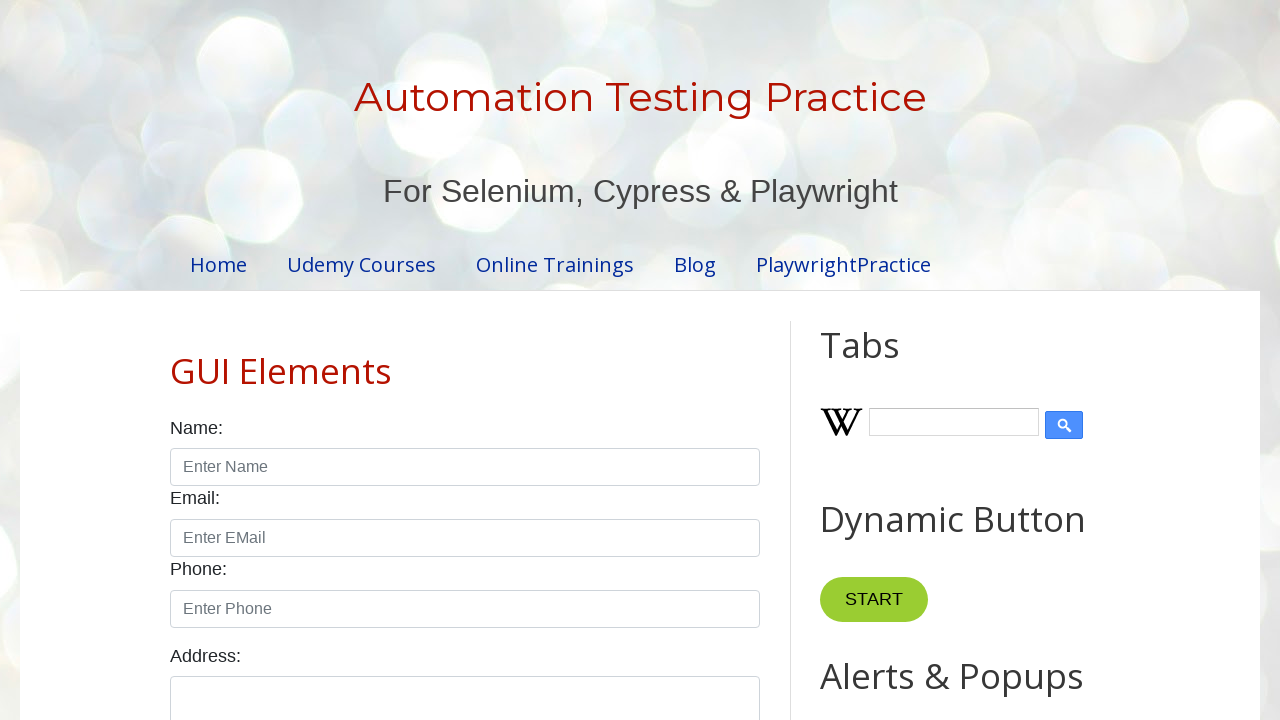

Selected multiple color options: Red, Blue, Green, Yellow from dropdown on #colors
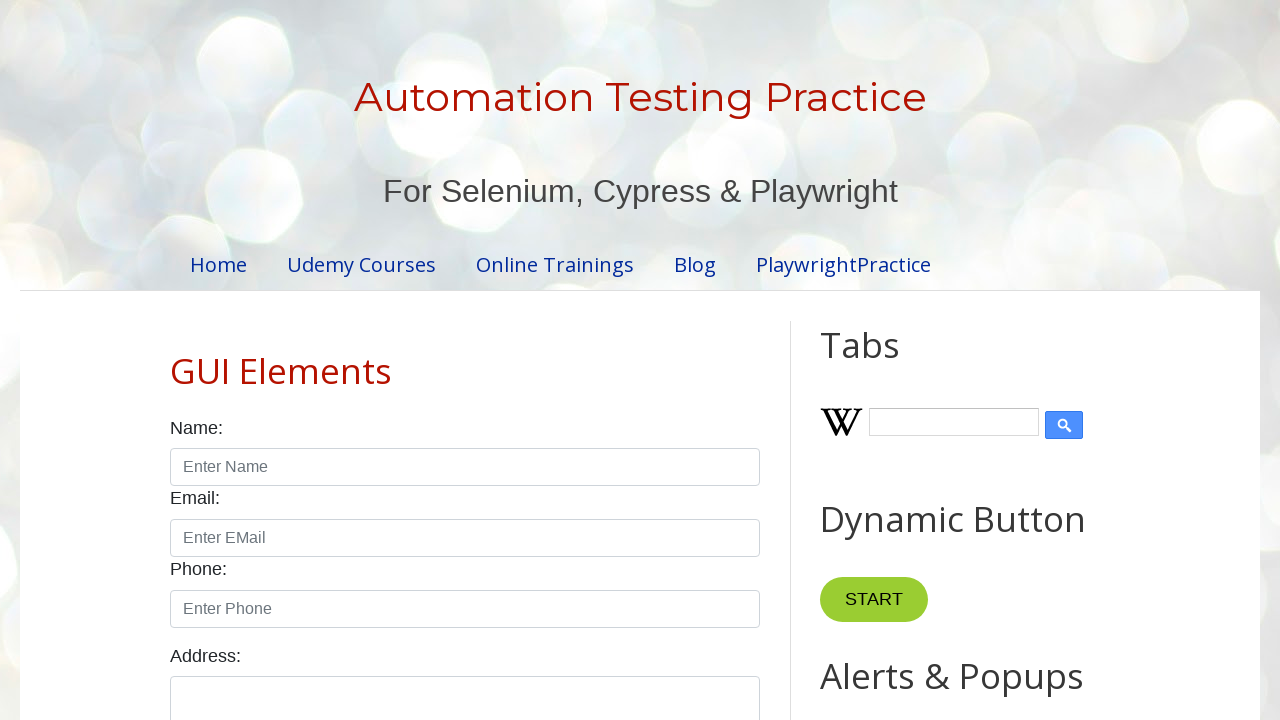

Retrieved all options from Colors dropdown
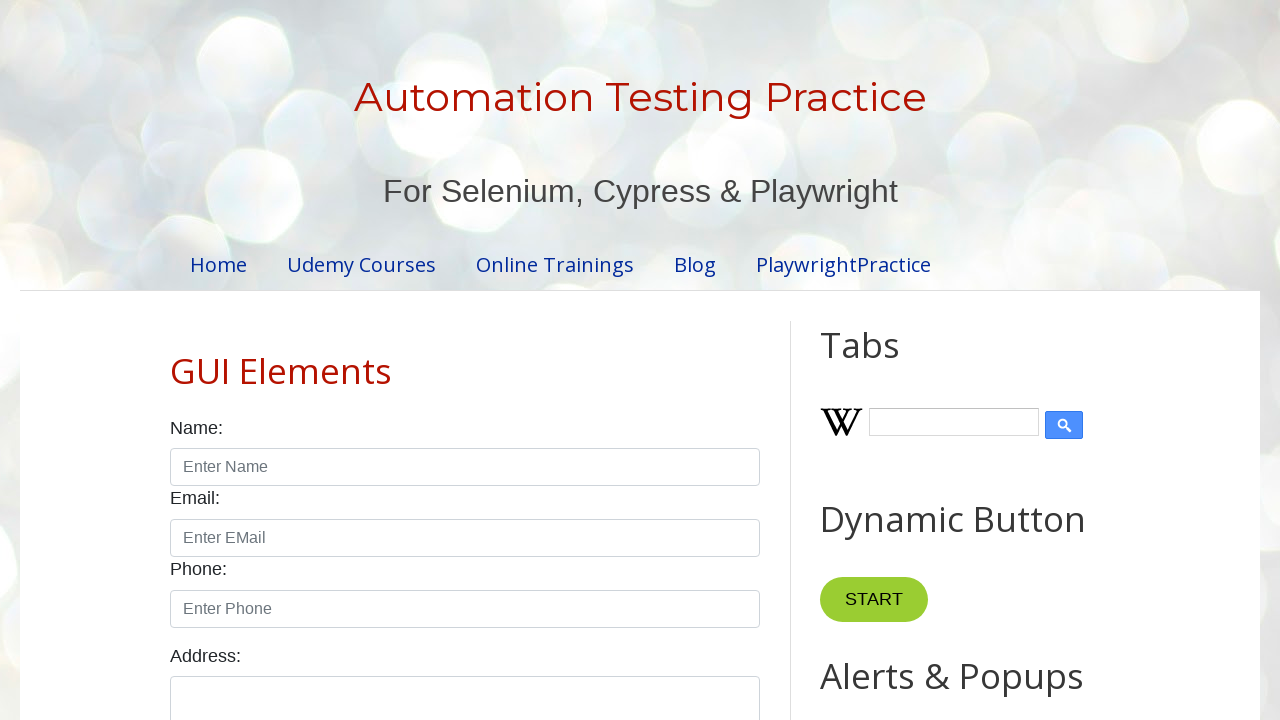

Verified dropdown contains exactly 7 options
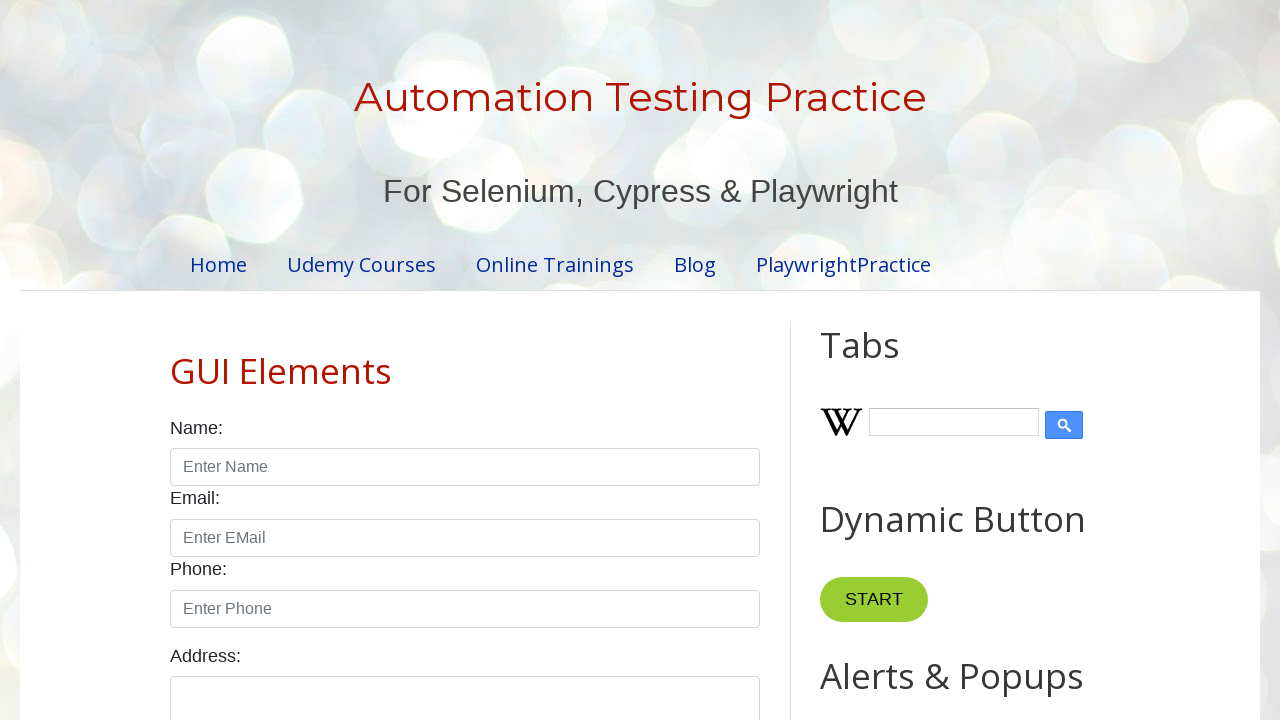

Searched through dropdown options to find Yellow
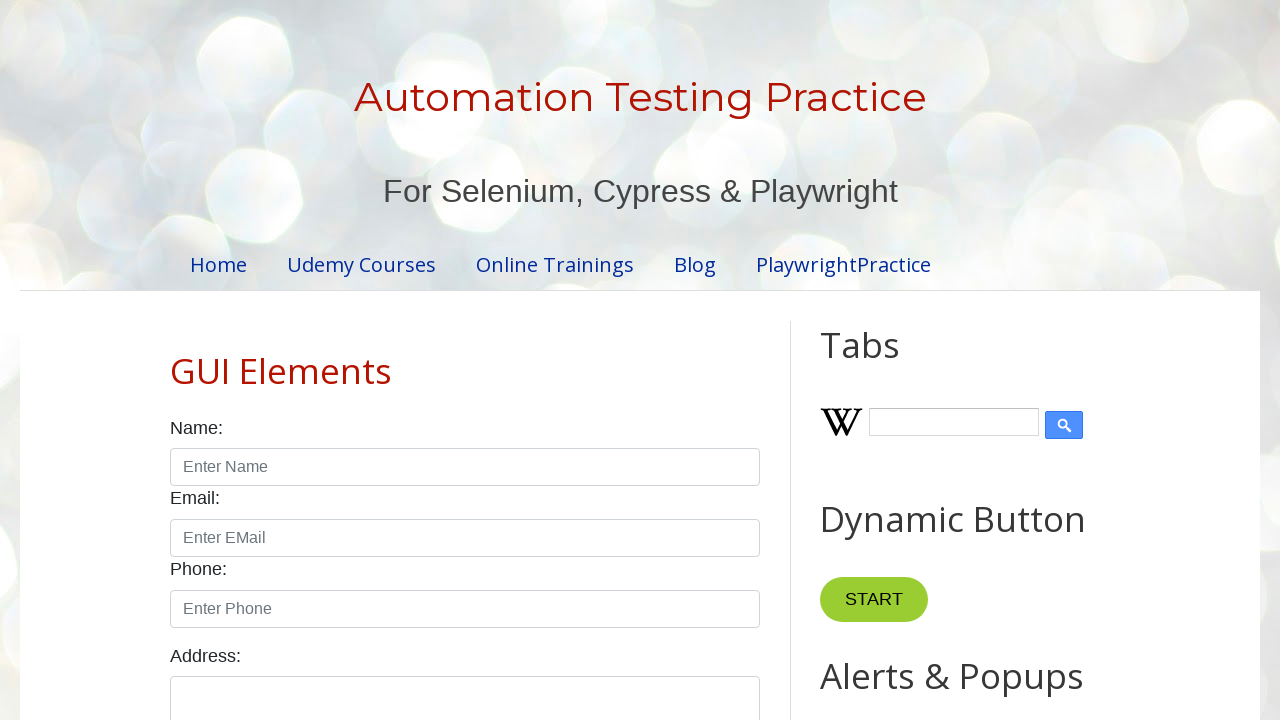

Confirmed Yellow option exists in dropdown
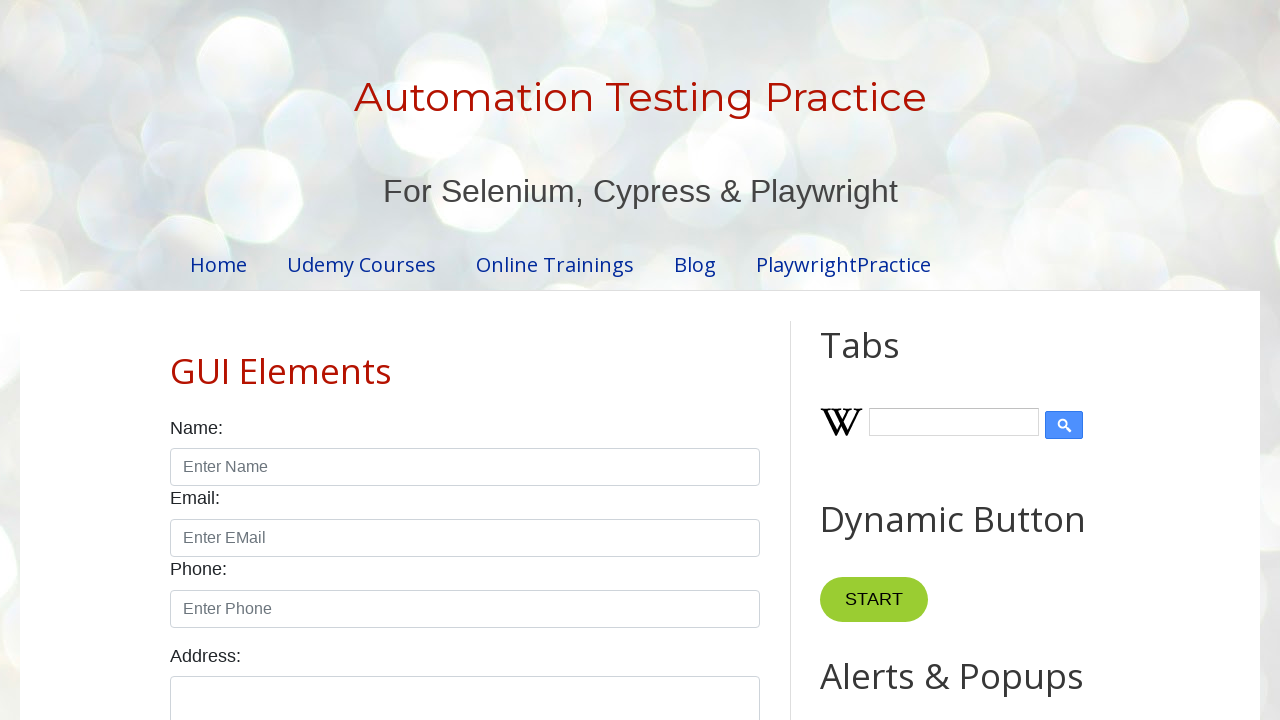

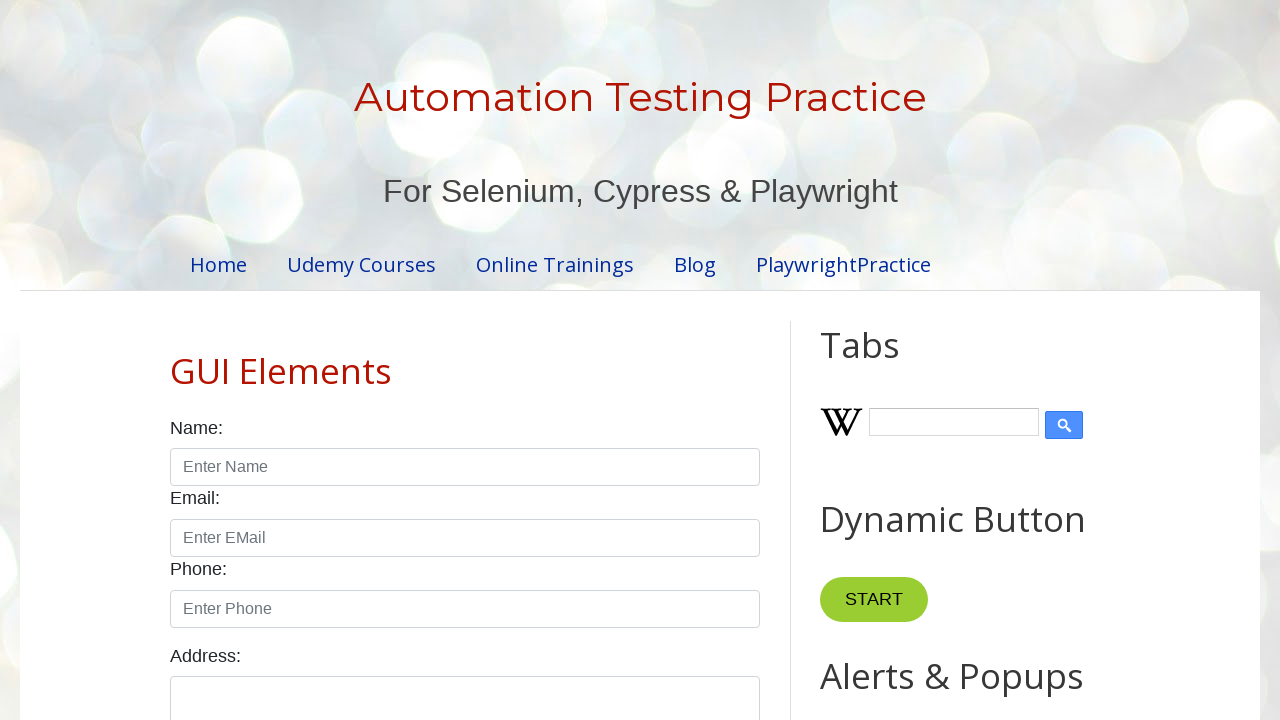